Tests editing an existing person's name and job in the list

Starting URL: https://kristinek.github.io/site/tasks/list_of_people_with_jobs.html

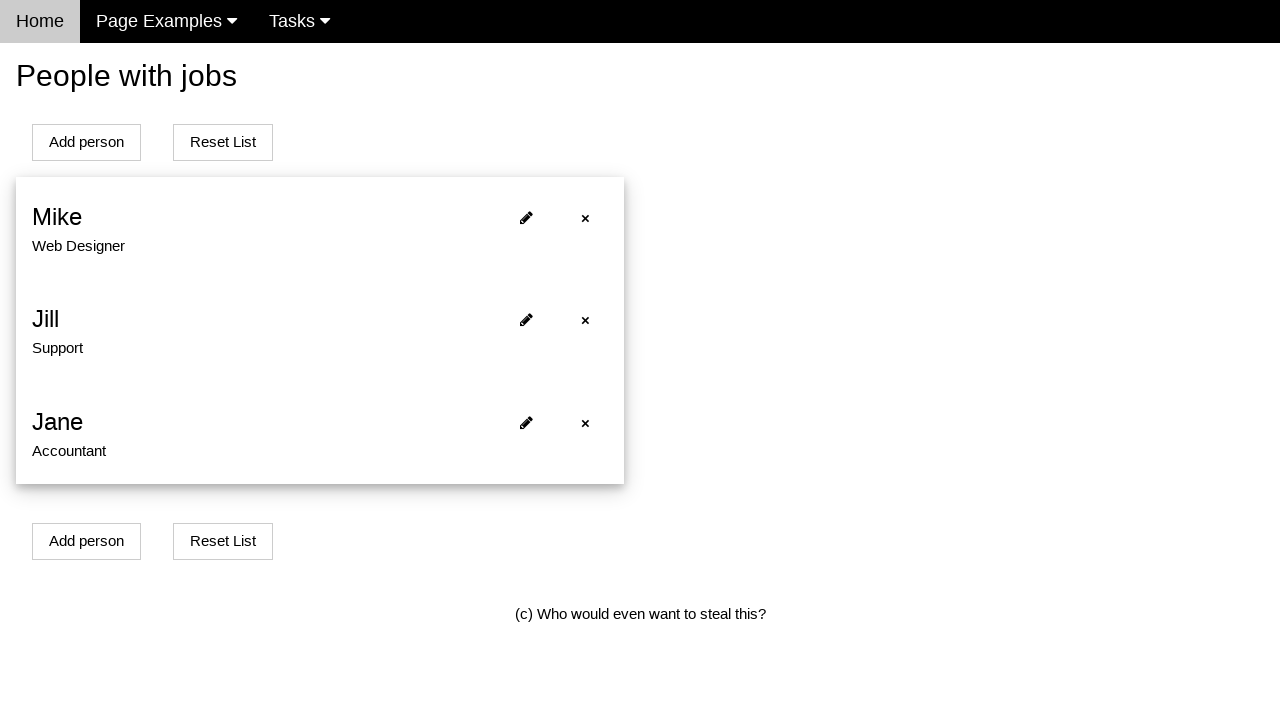

Clicked edit button for first person at (526, 218) on xpath=//span[@onclick='openModalForEditPersonWithJob(0)']
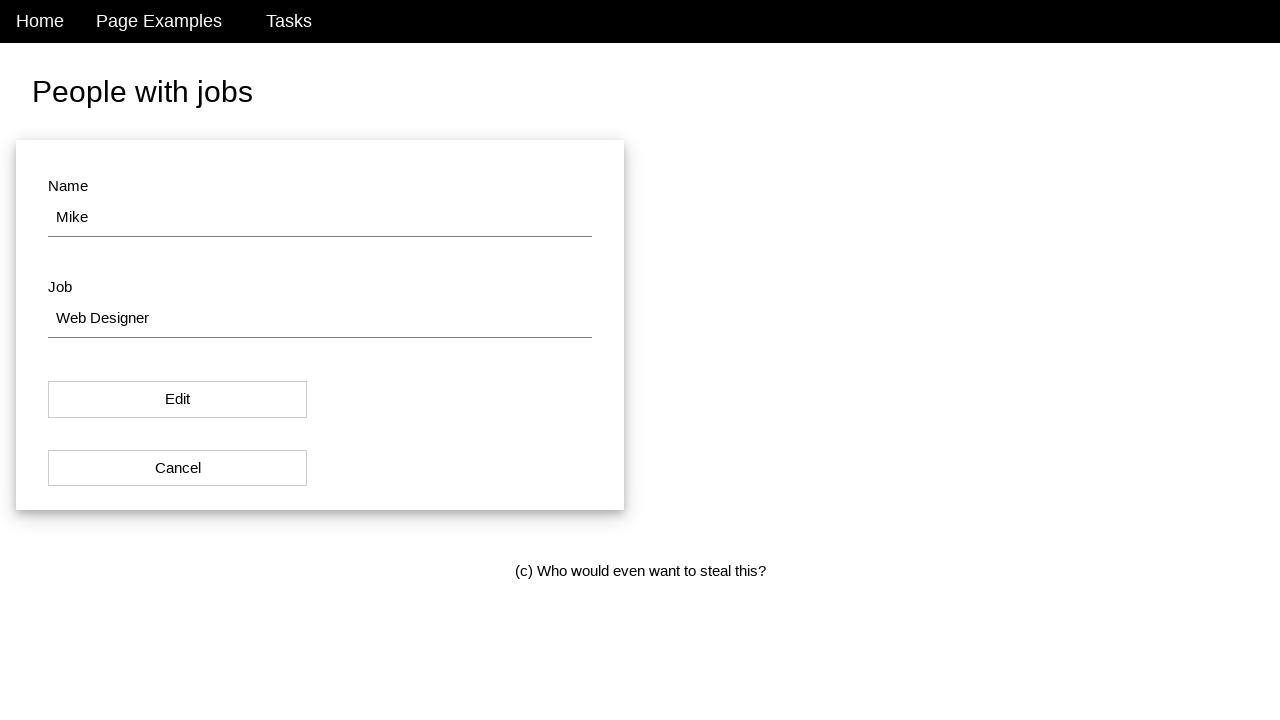

Cleared name field on #name
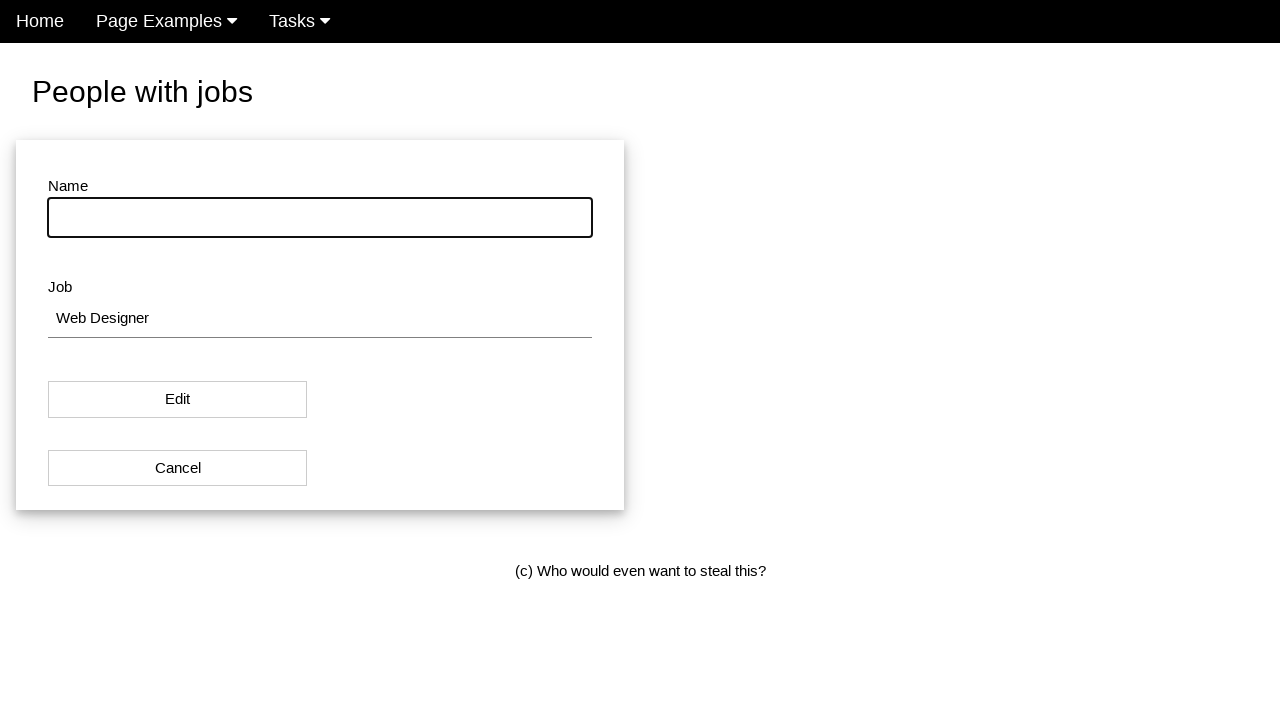

Filled name field with 'Updated Name' on #name
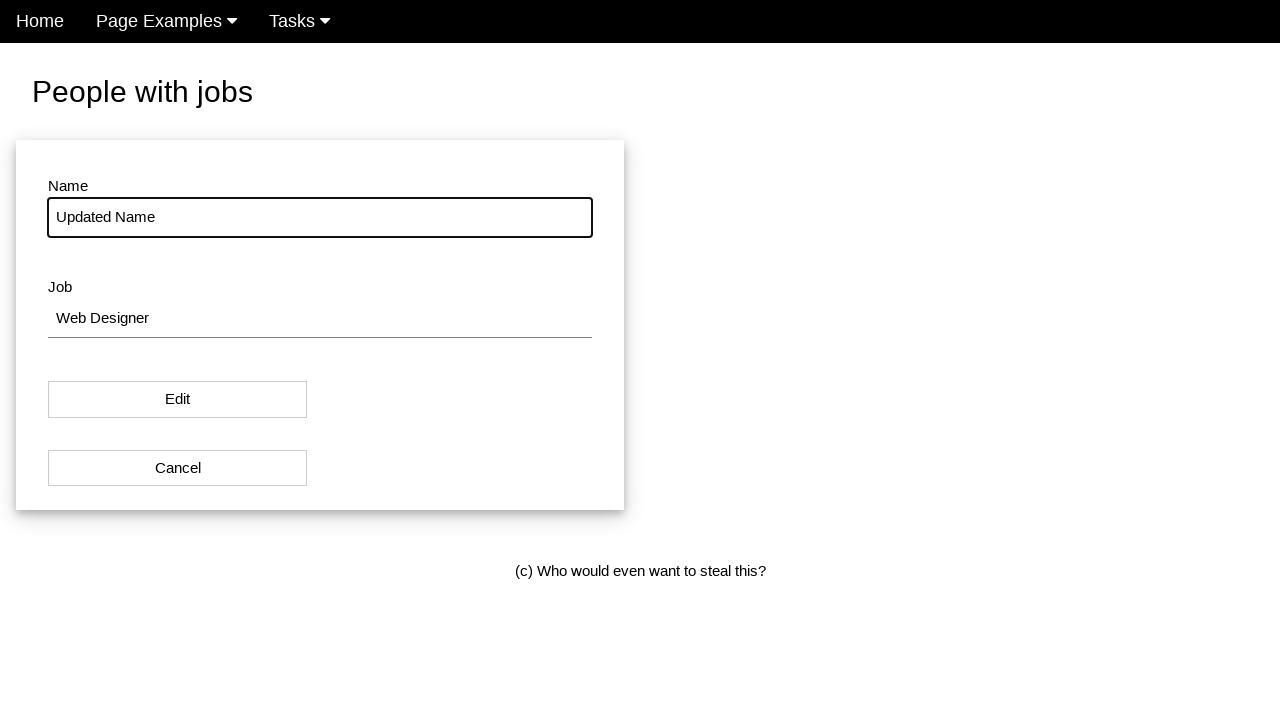

Cleared job field on #job
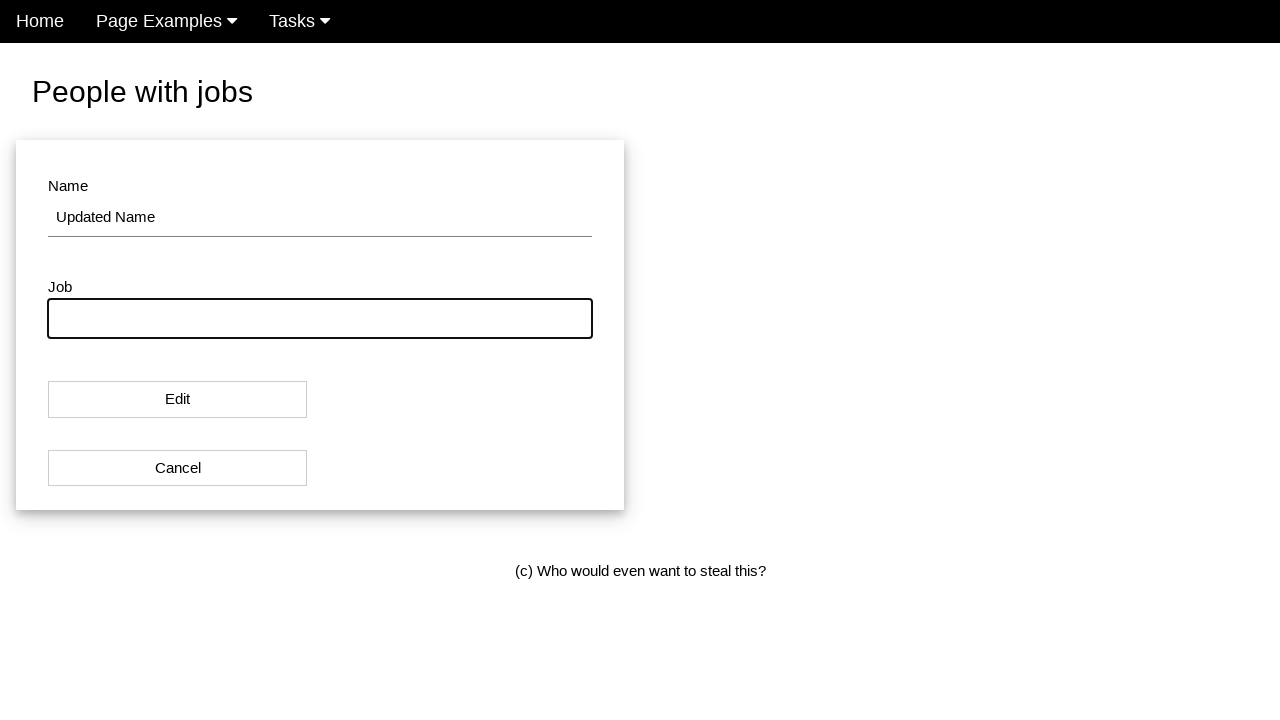

Filled job field with 'Updated Job' on #job
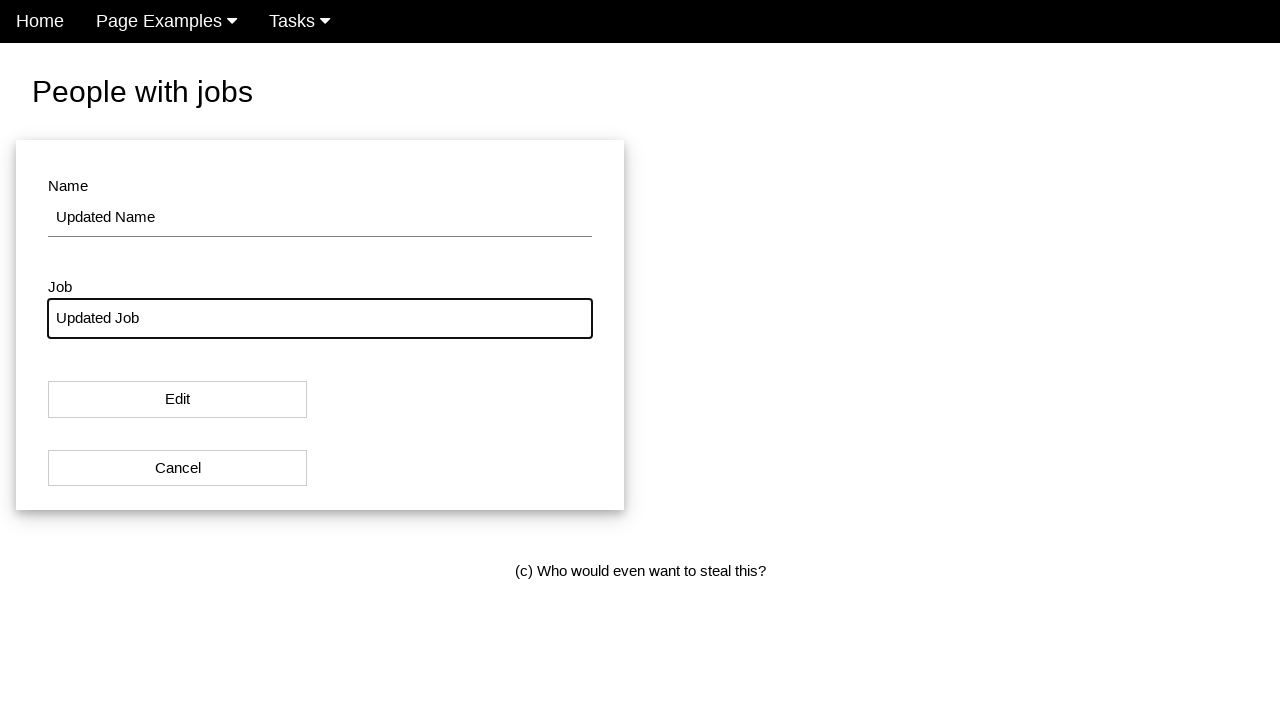

Clicked edit button in modal to save changes at (178, 400) on xpath=//button[@onclick='editPersonWithJob(0)']
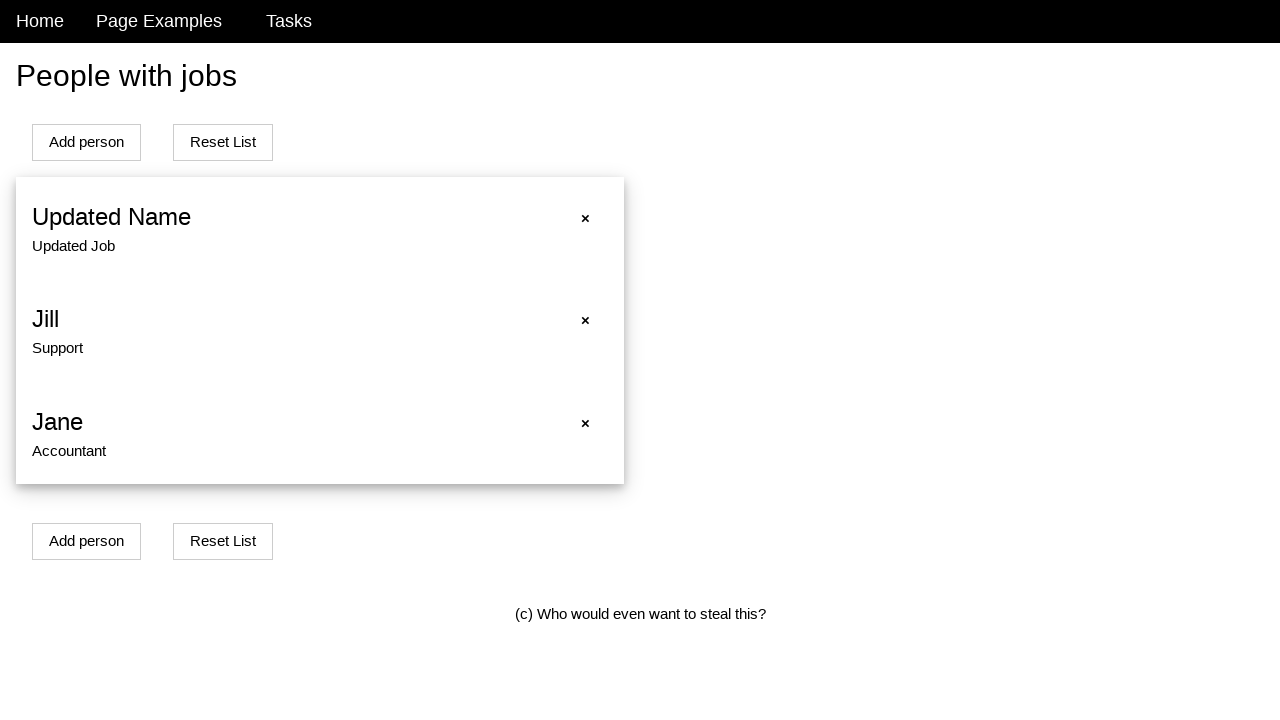

Verified changes were saved and person name element is visible
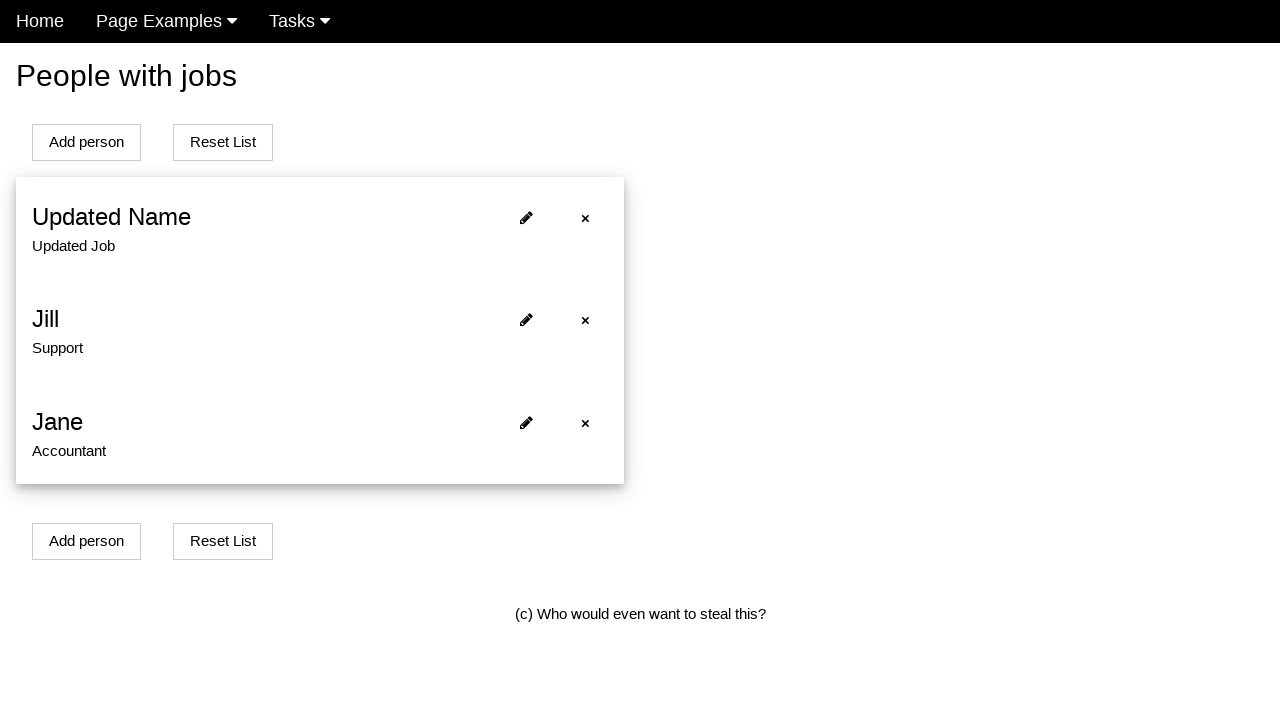

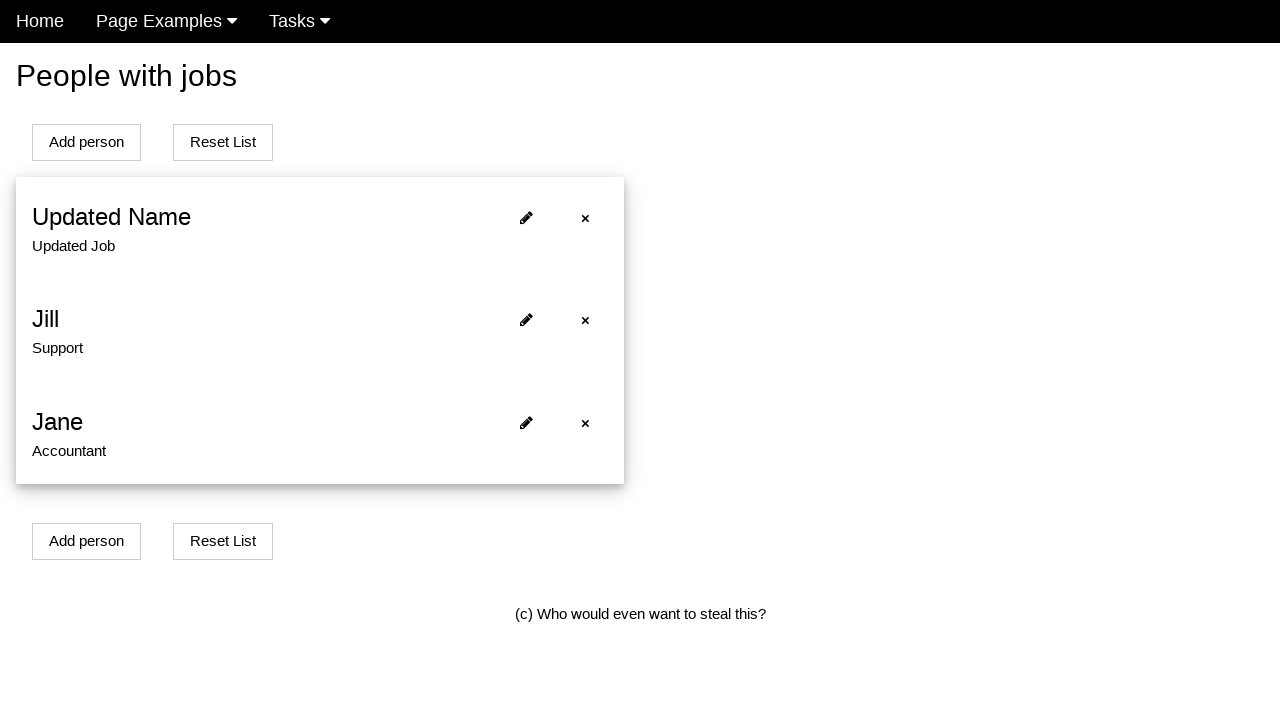